Opens the OrangeHRM login page and verifies it loads successfully by checking the page title

Starting URL: https://opensource-demo.orangehrmlive.com/web/index.php/auth/login

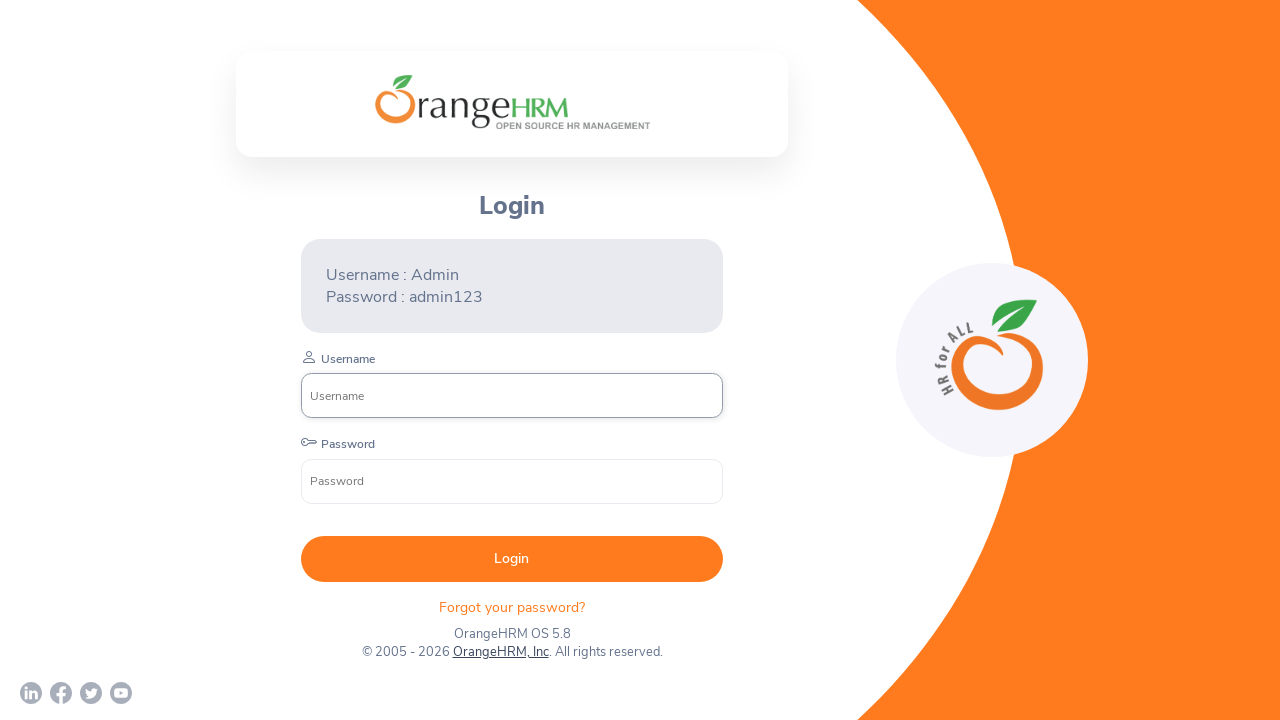

Waited for page to load with networkidle state
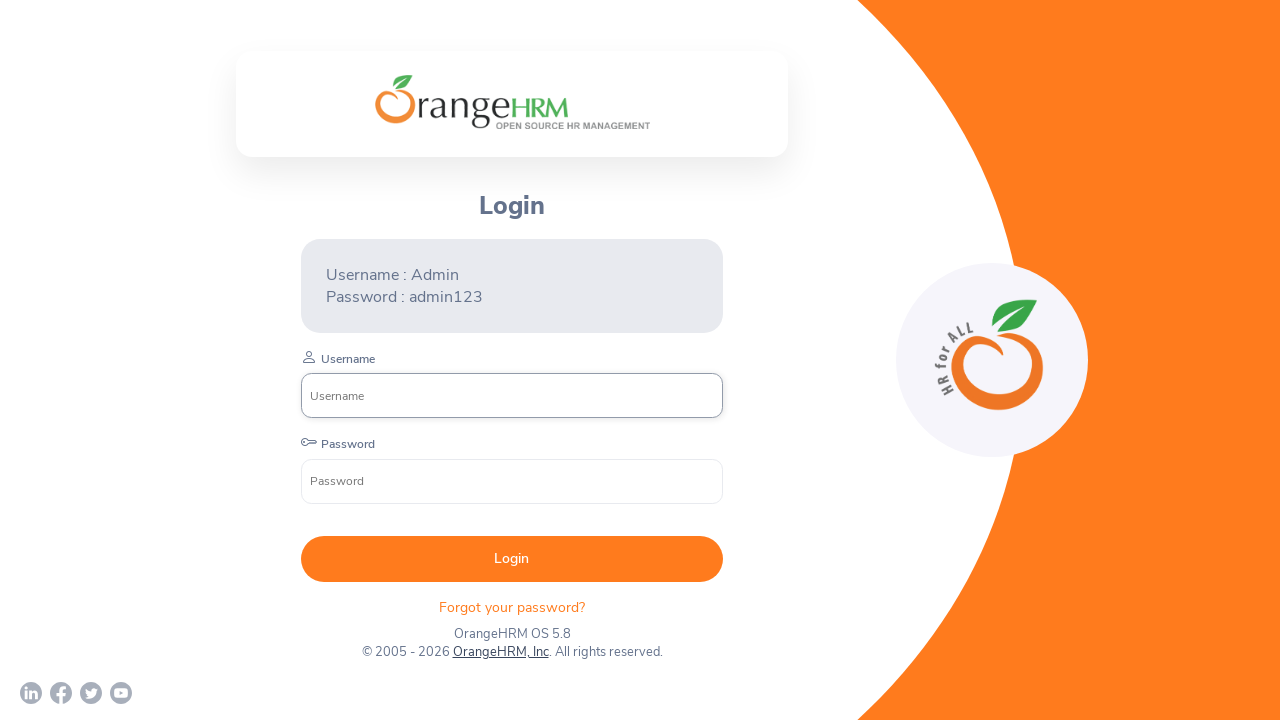

Retrieved page title: OrangeHRM
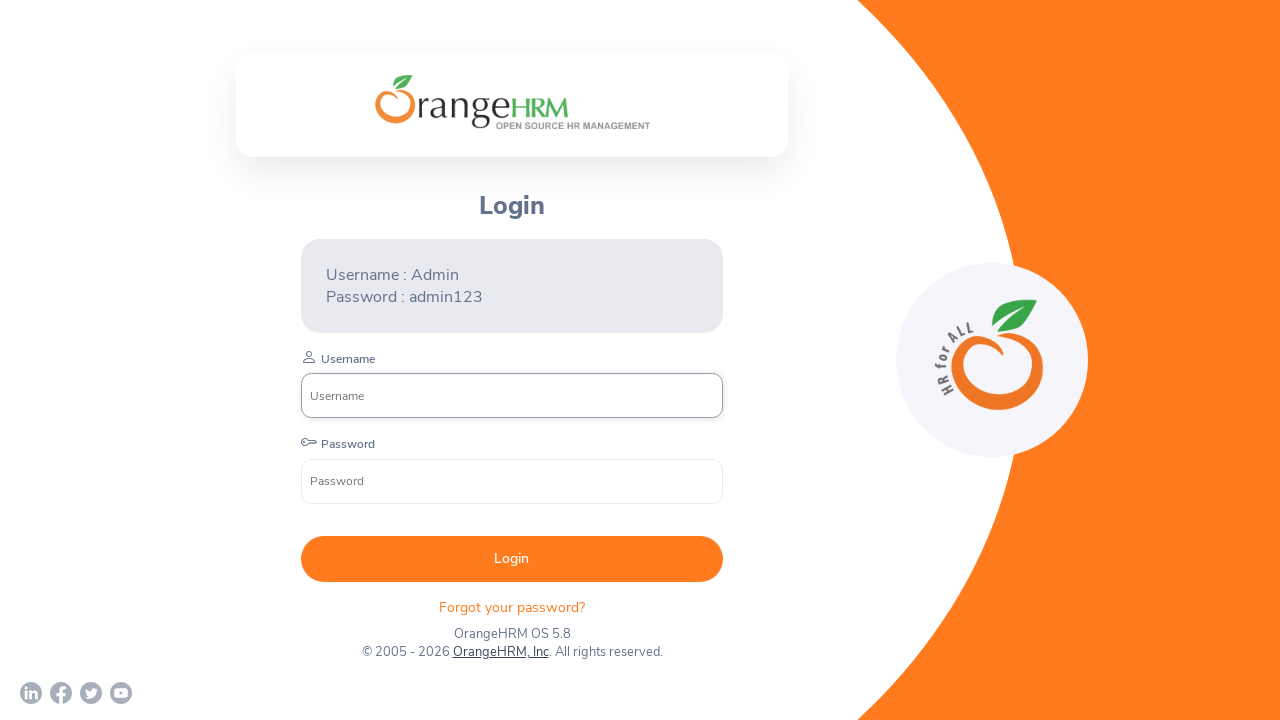

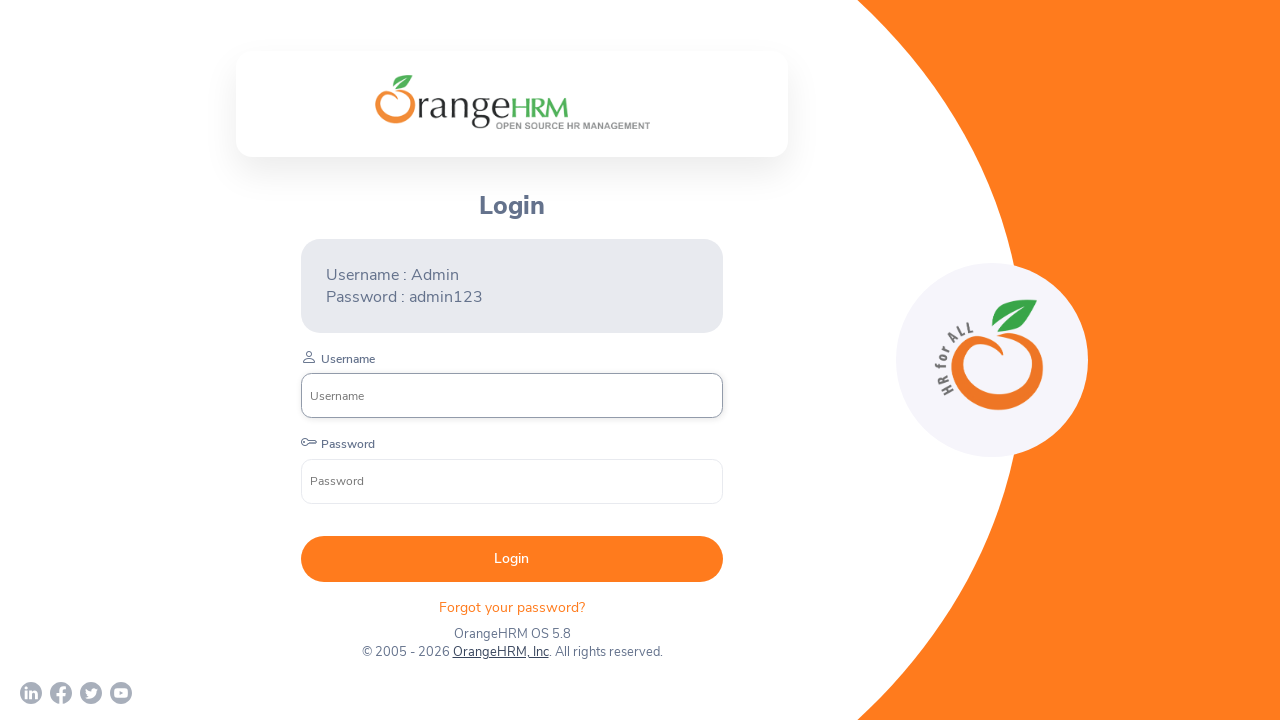